Tests keyboard backspace key press functionality by typing a character followed by backspace and verifying the result shows BACK_SPACE was detected

Starting URL: https://the-internet.herokuapp.com/key_presses

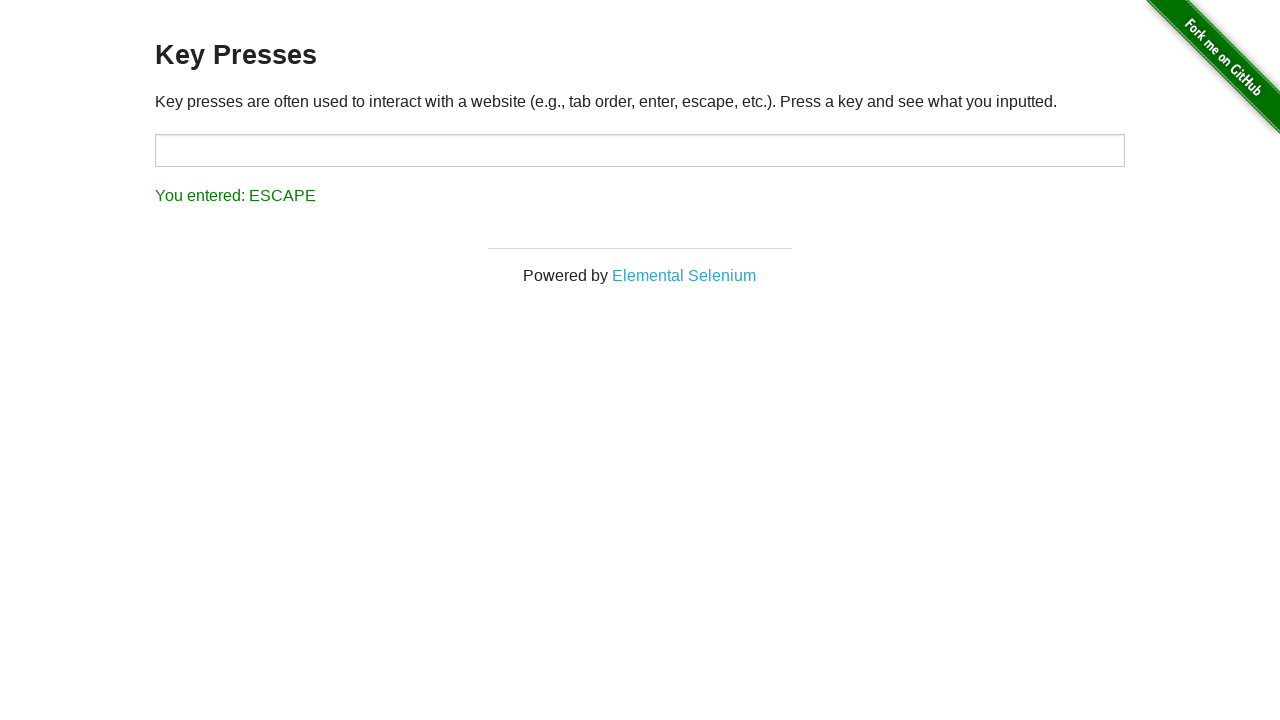

Filled target input field with character 'A' on #target
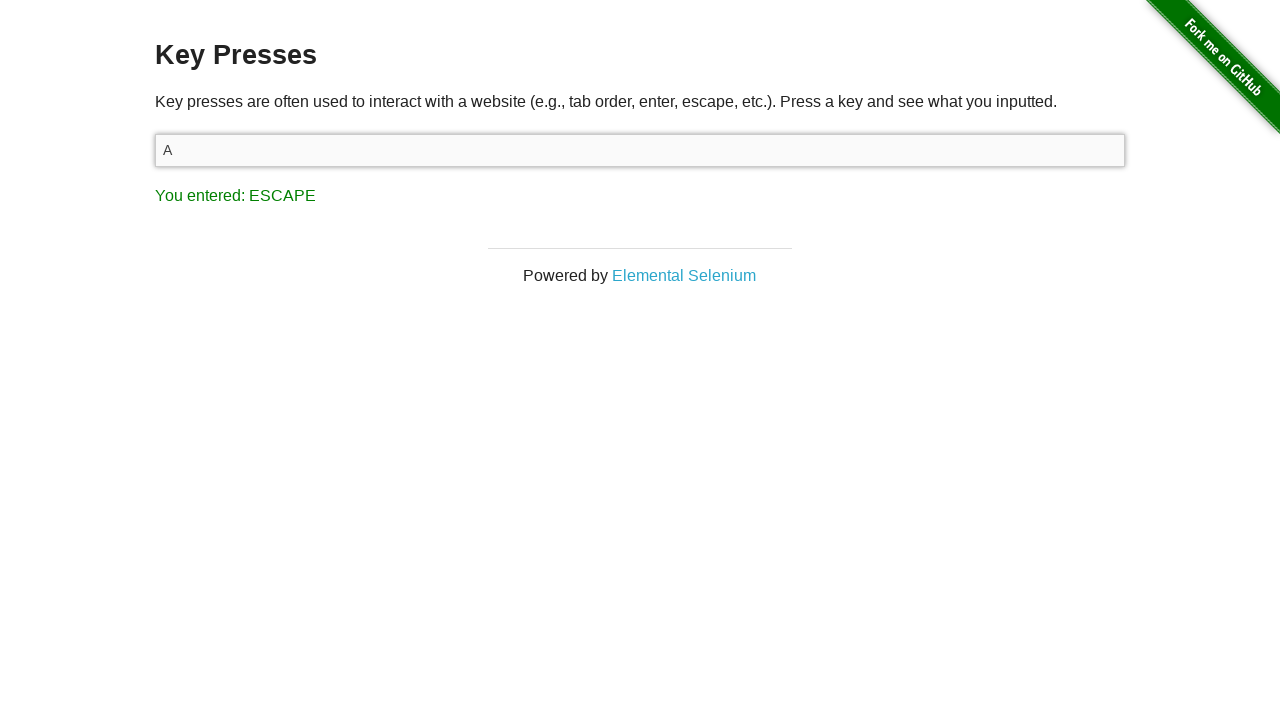

Pressed Backspace key to delete the character on #target
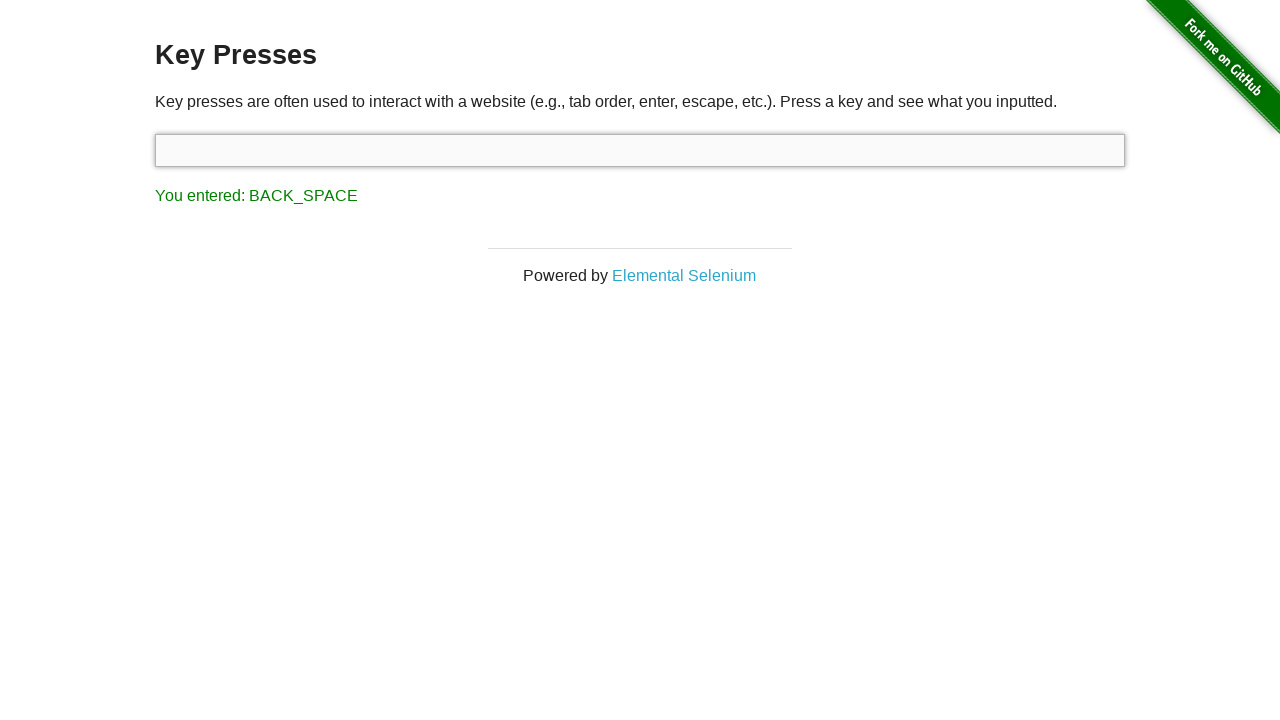

Verified result element is displayed showing BACK_SPACE was detected
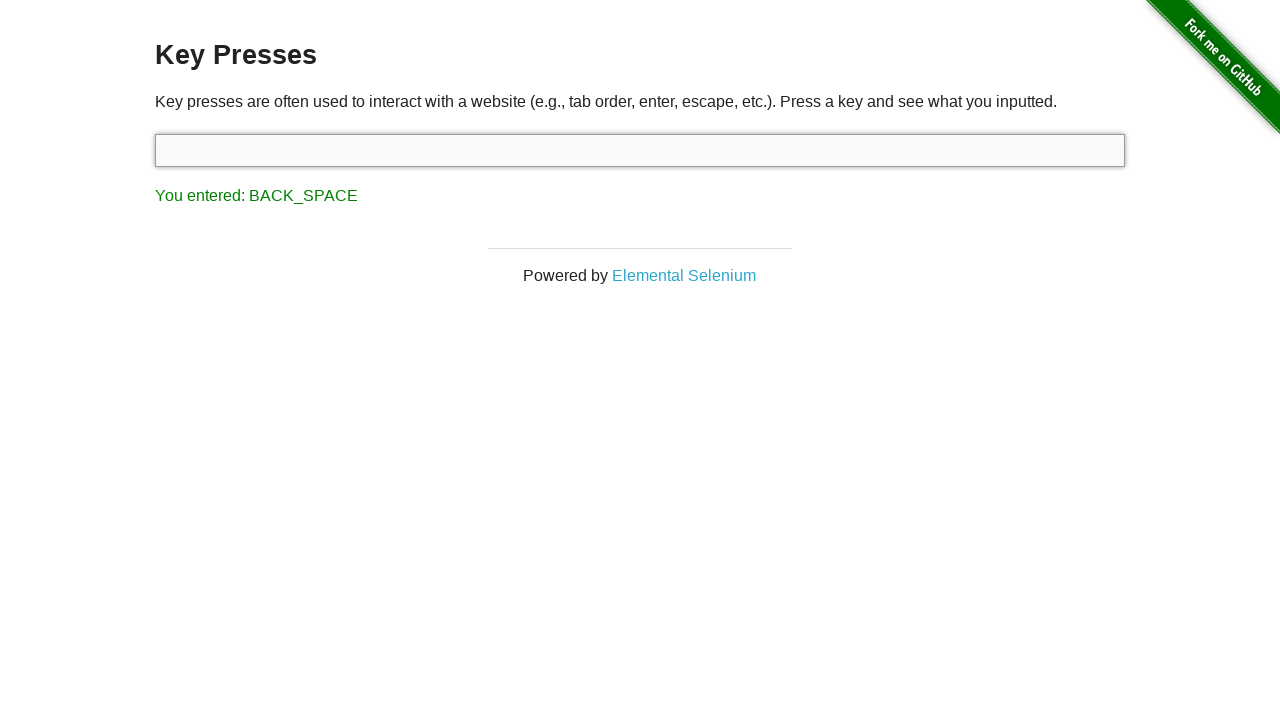

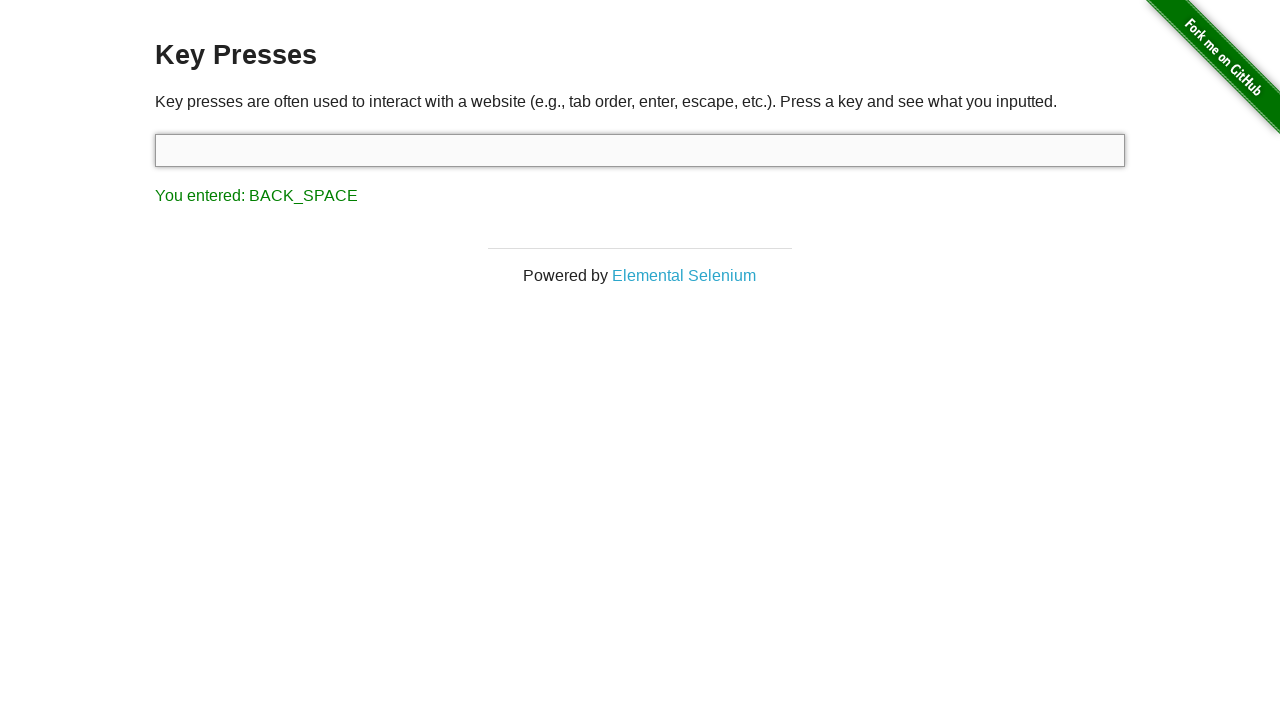